Navigates to the SoftUni website and maximizes the browser window

Starting URL: https://softuni.bg/

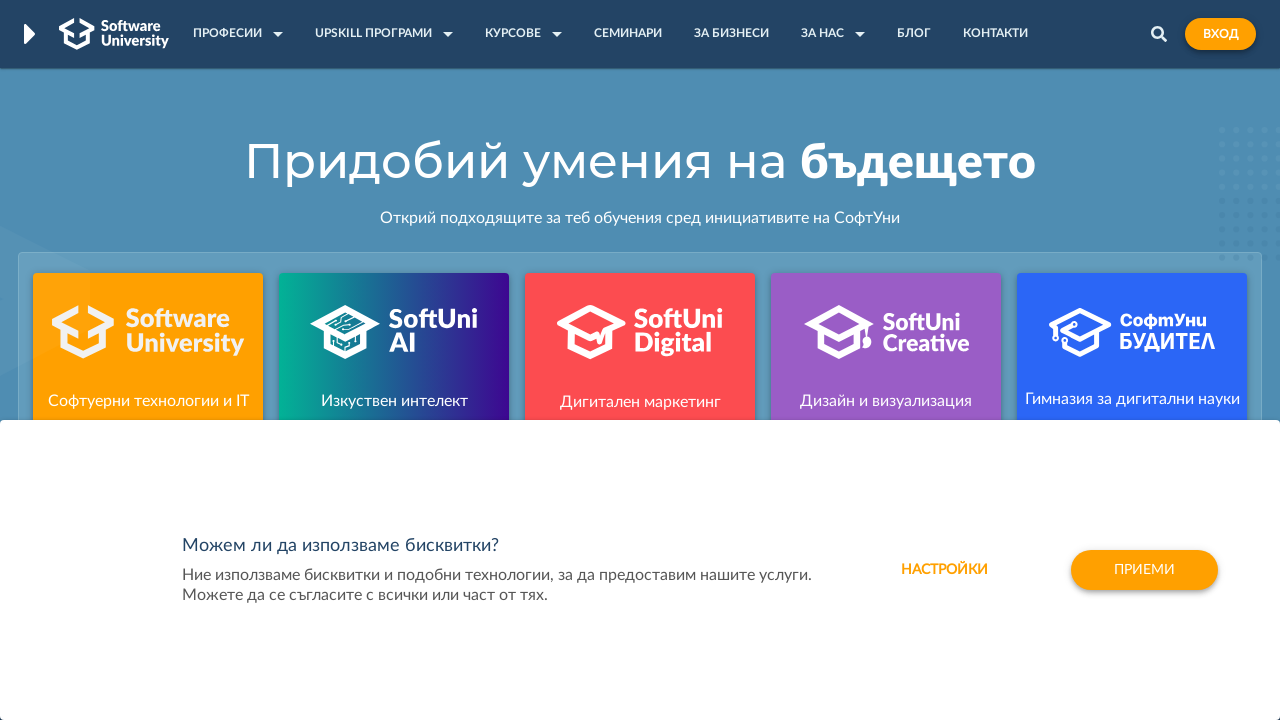

Navigated to SoftUni website (https://softuni.bg/)
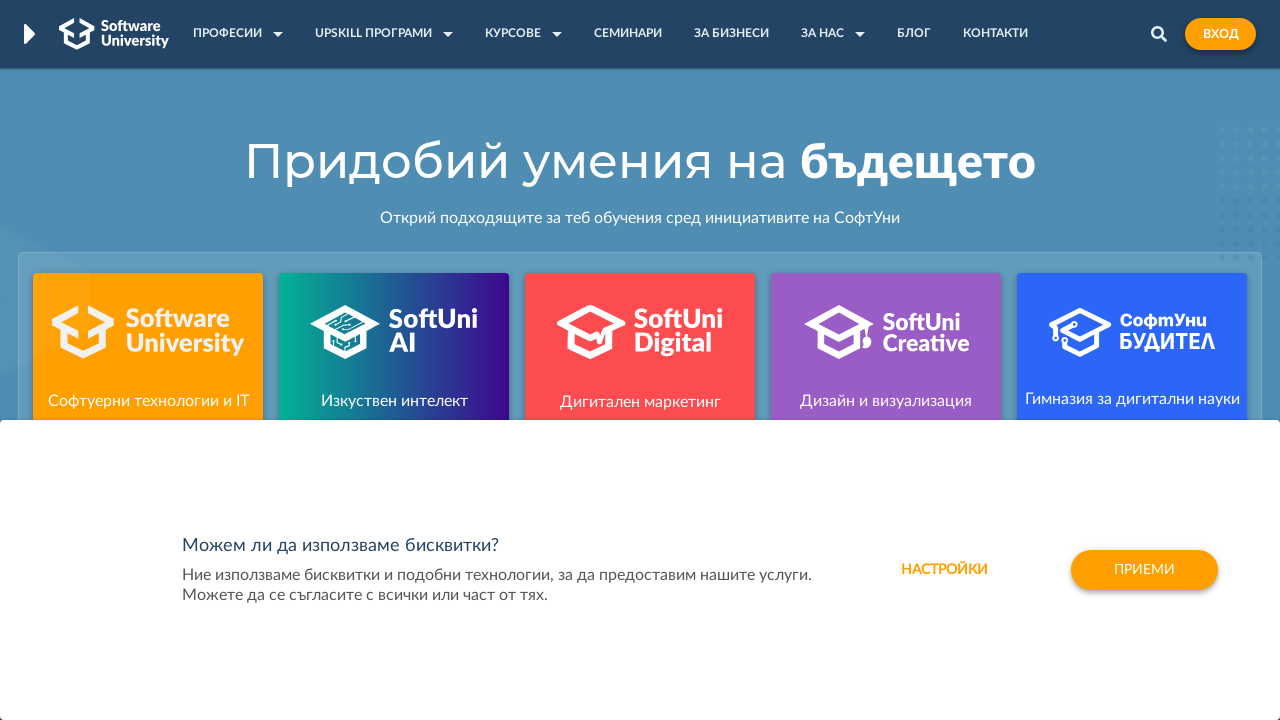

Maximized browser window
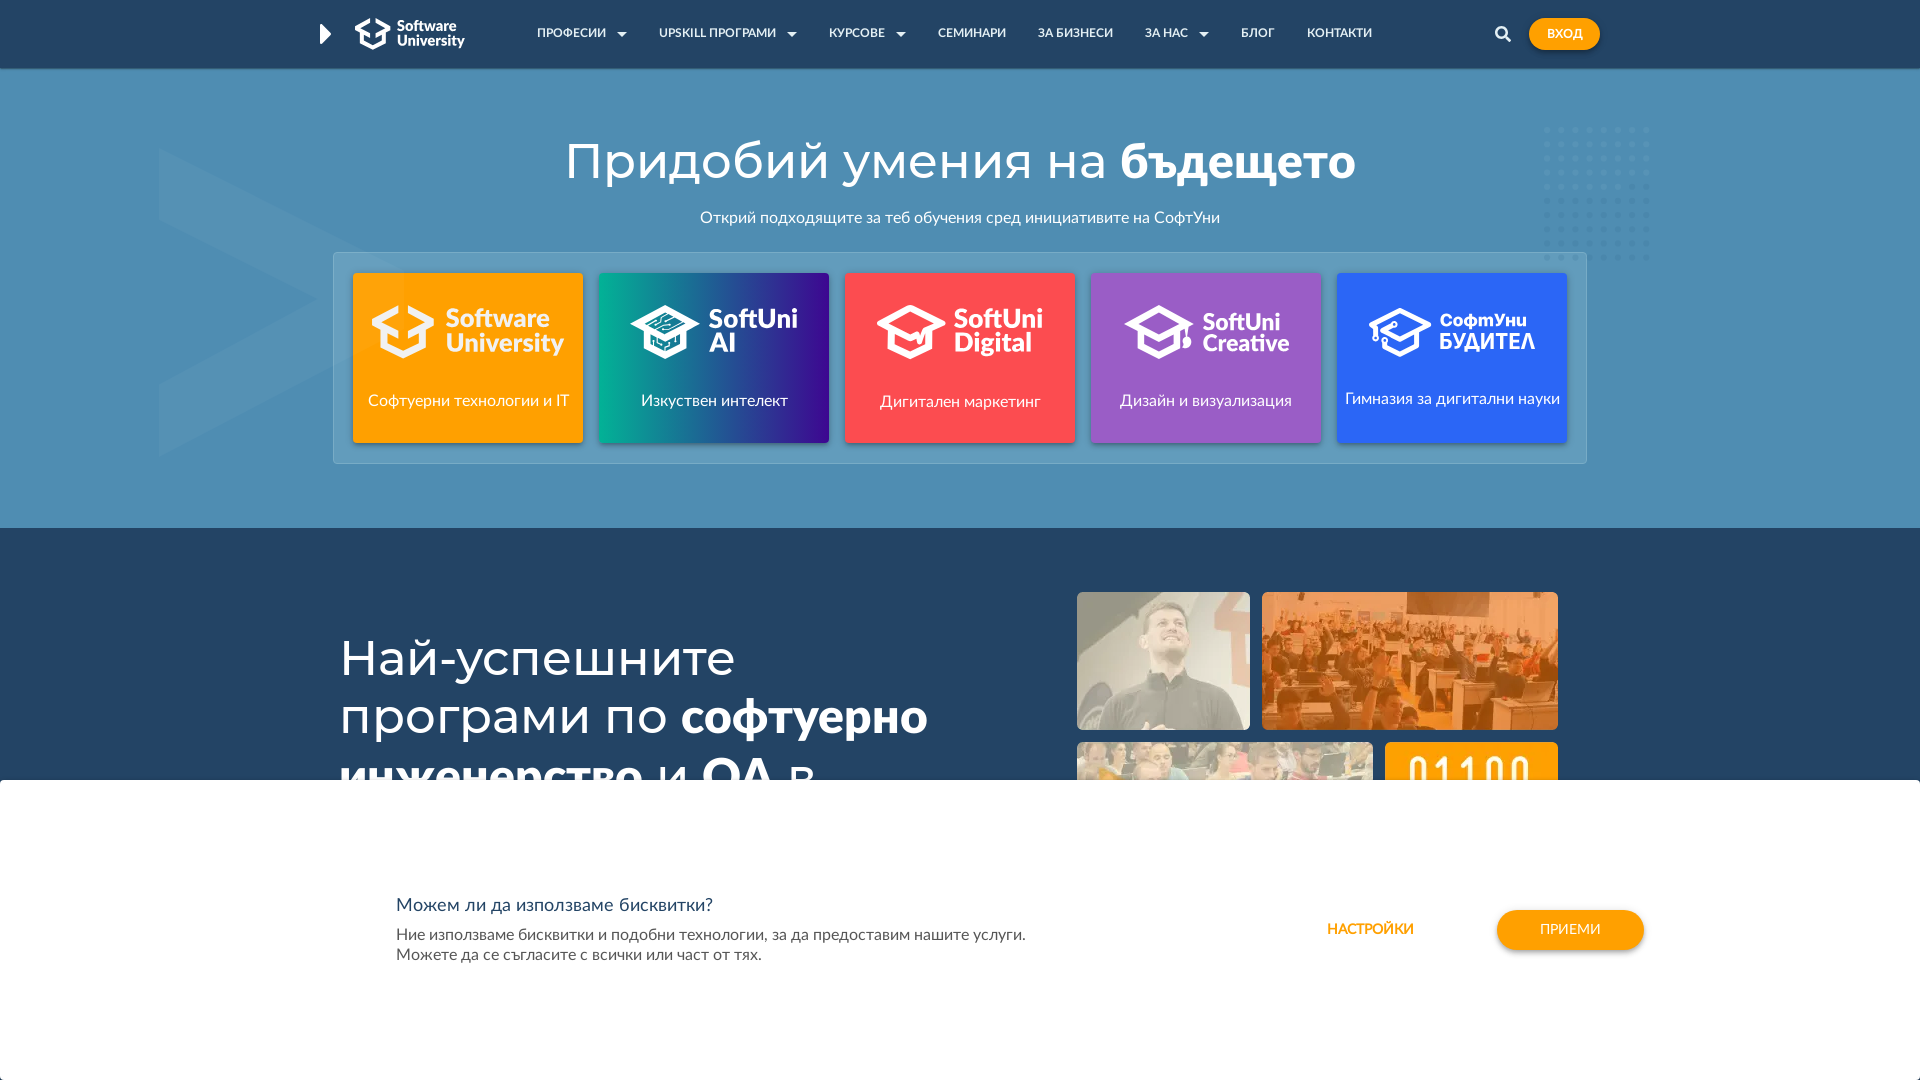

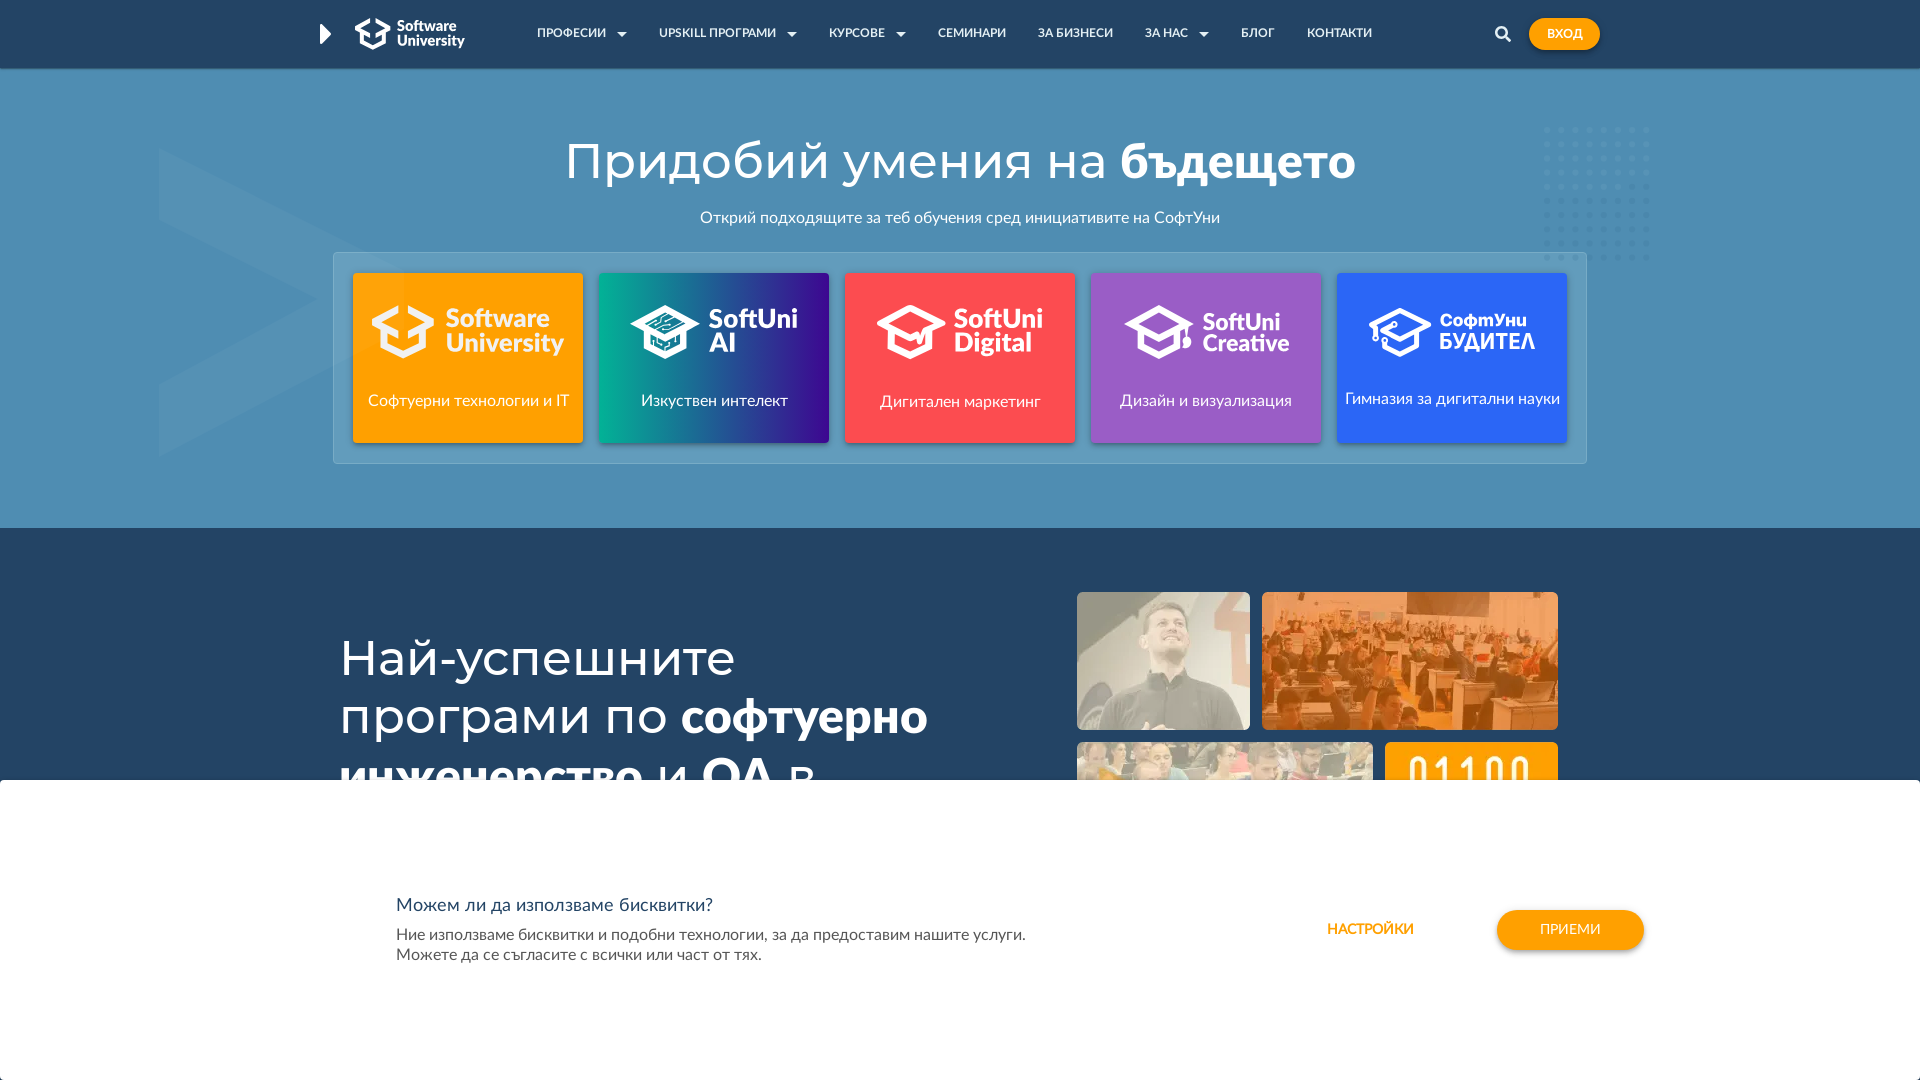